Solves a math problem by extracting a value from an image attribute, calculating the result, and submitting a form with robot verification checkboxes

Starting URL: http://suninjuly.github.io/get_attribute.html

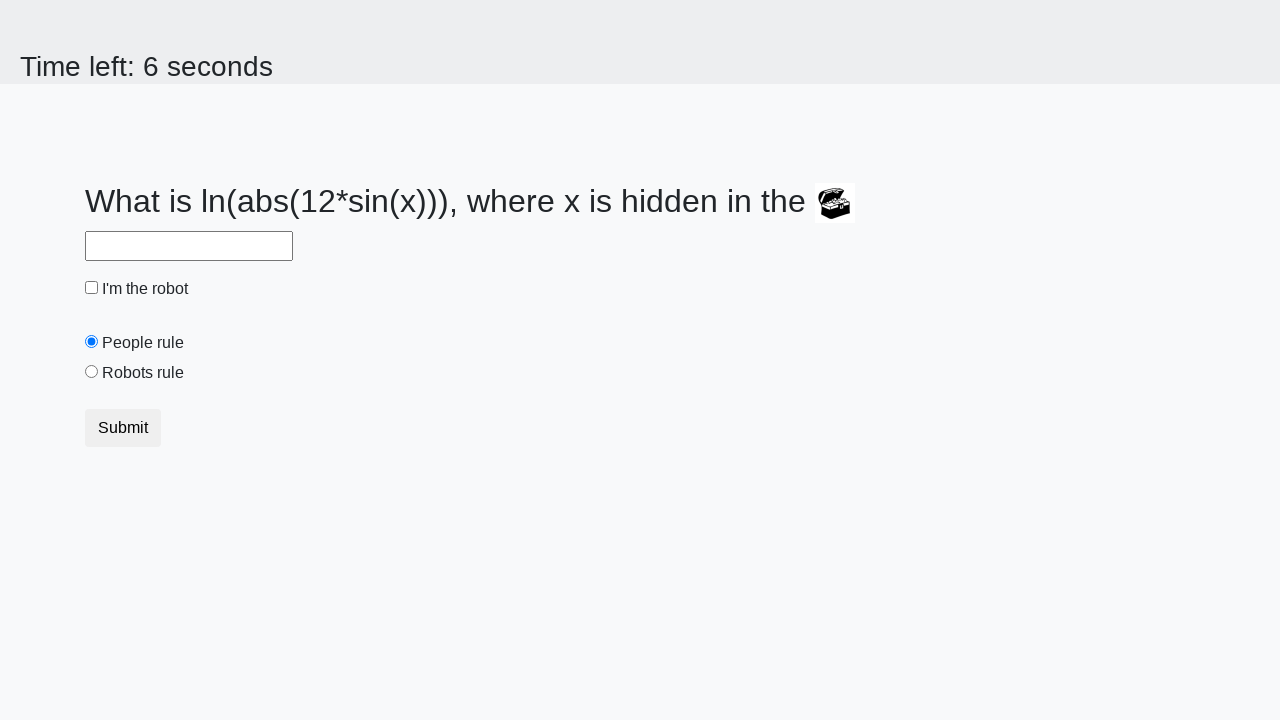

Extracted valuex attribute from treasure image
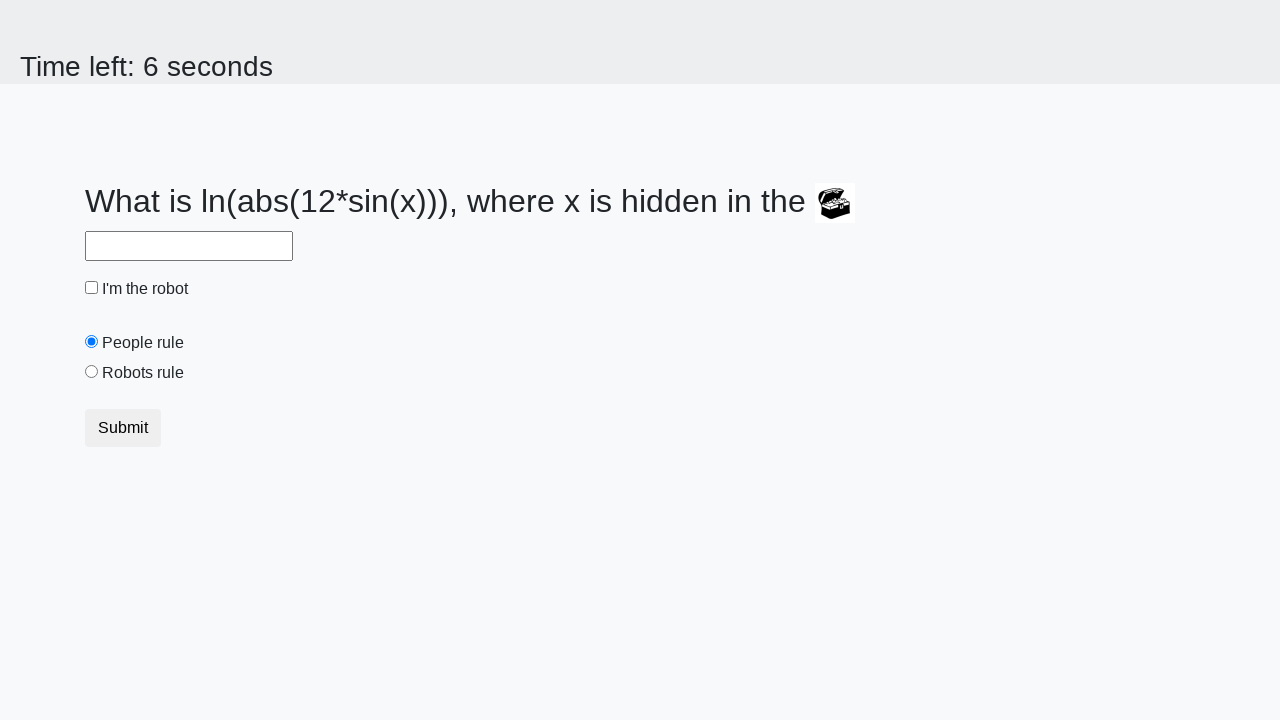

Calculated math result using extracted value
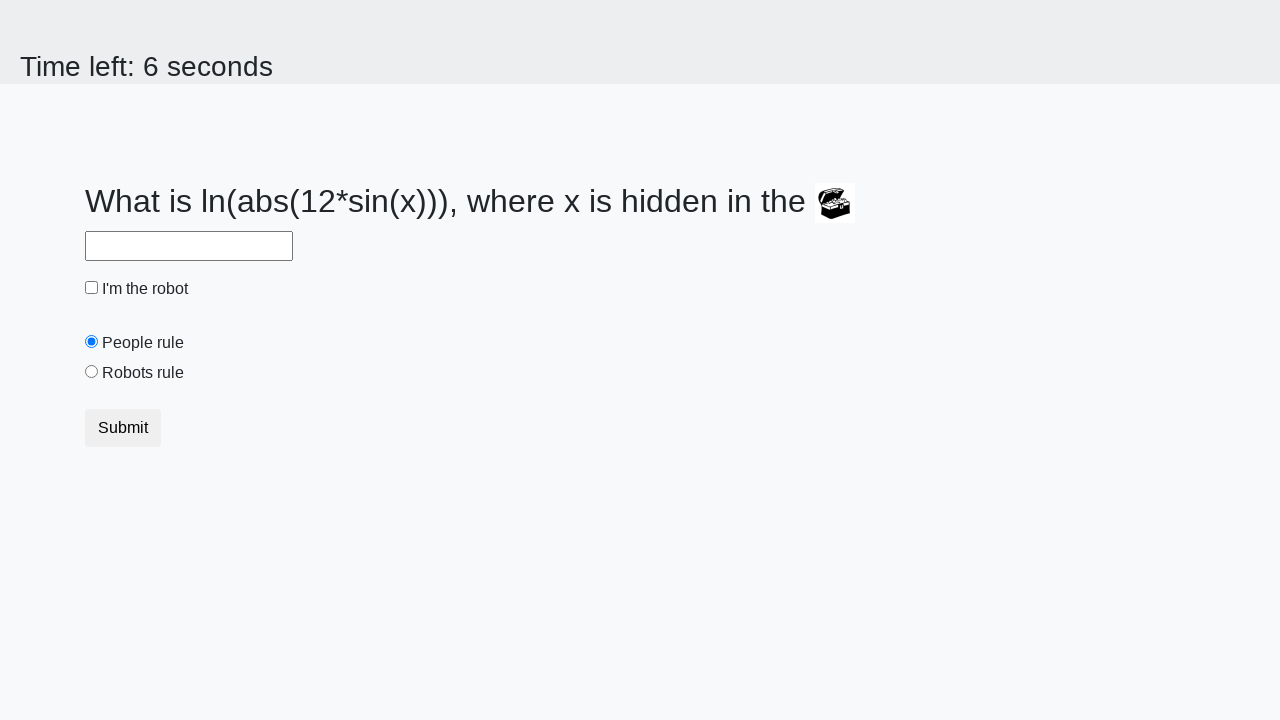

Filled answer field with calculated result on input#answer
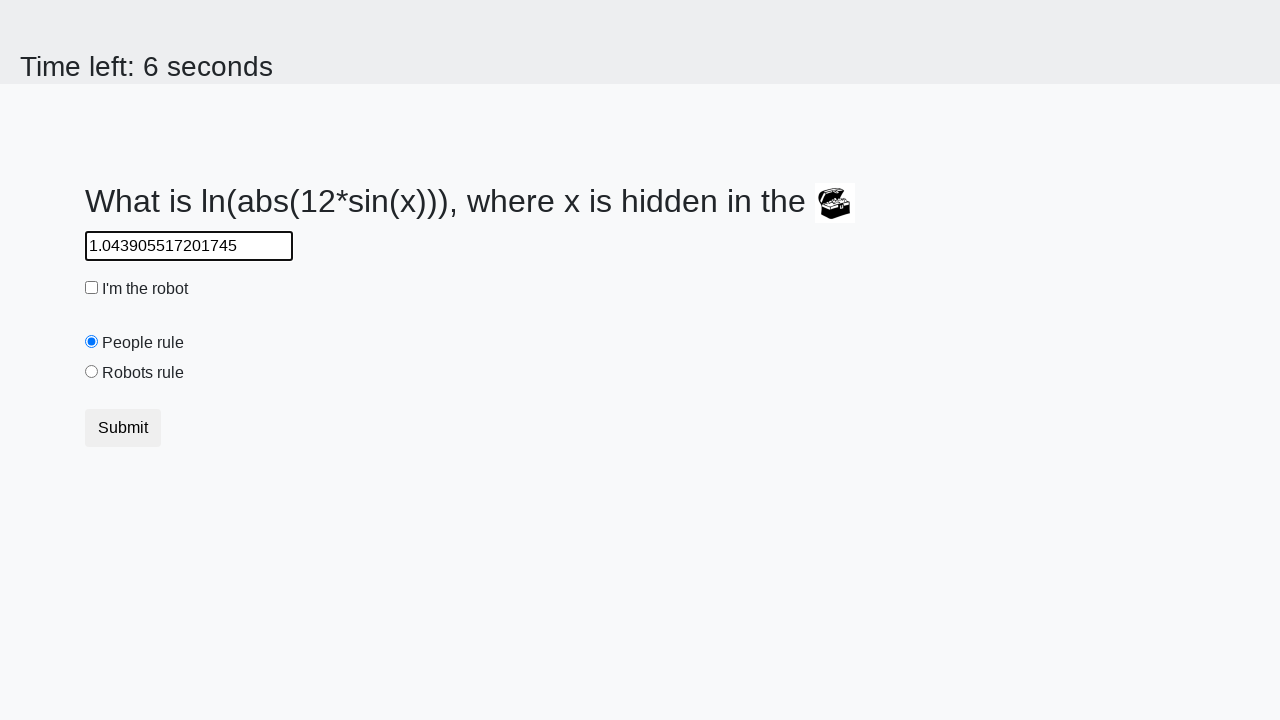

Checked the robot verification checkbox at (92, 288) on input#robotCheckbox
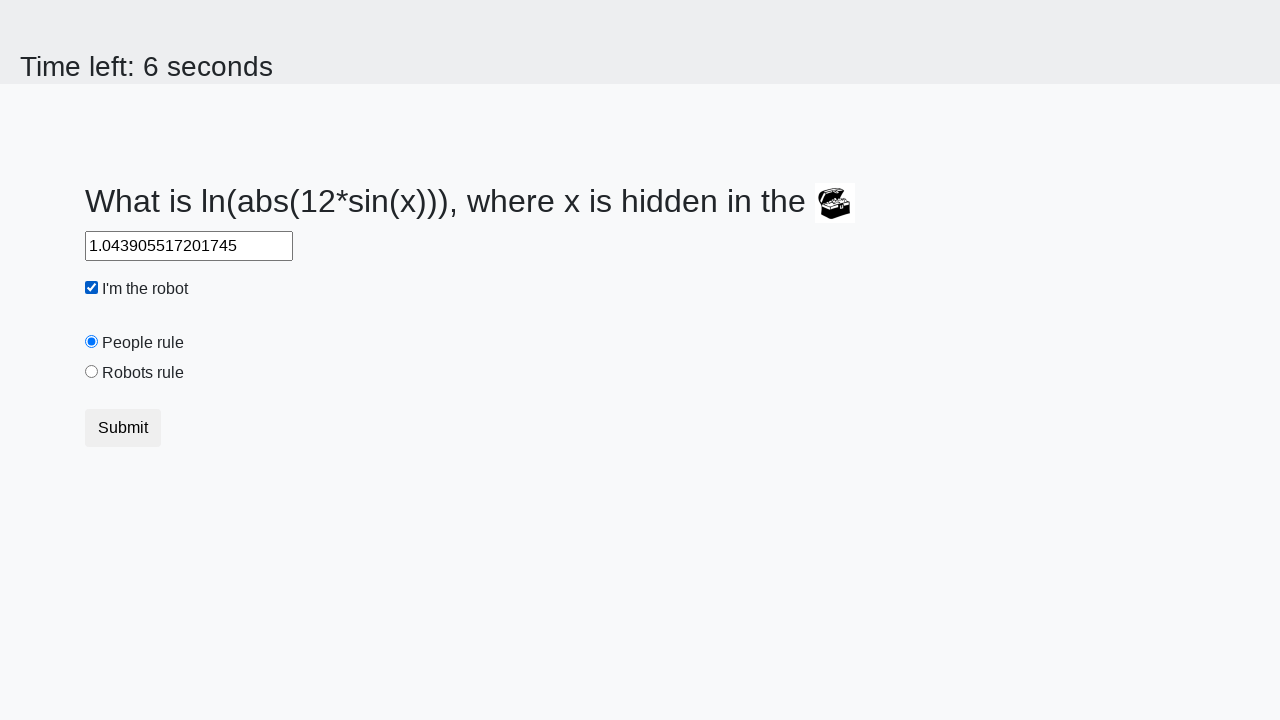

Selected the robots radio button at (92, 372) on input[value="robots"]
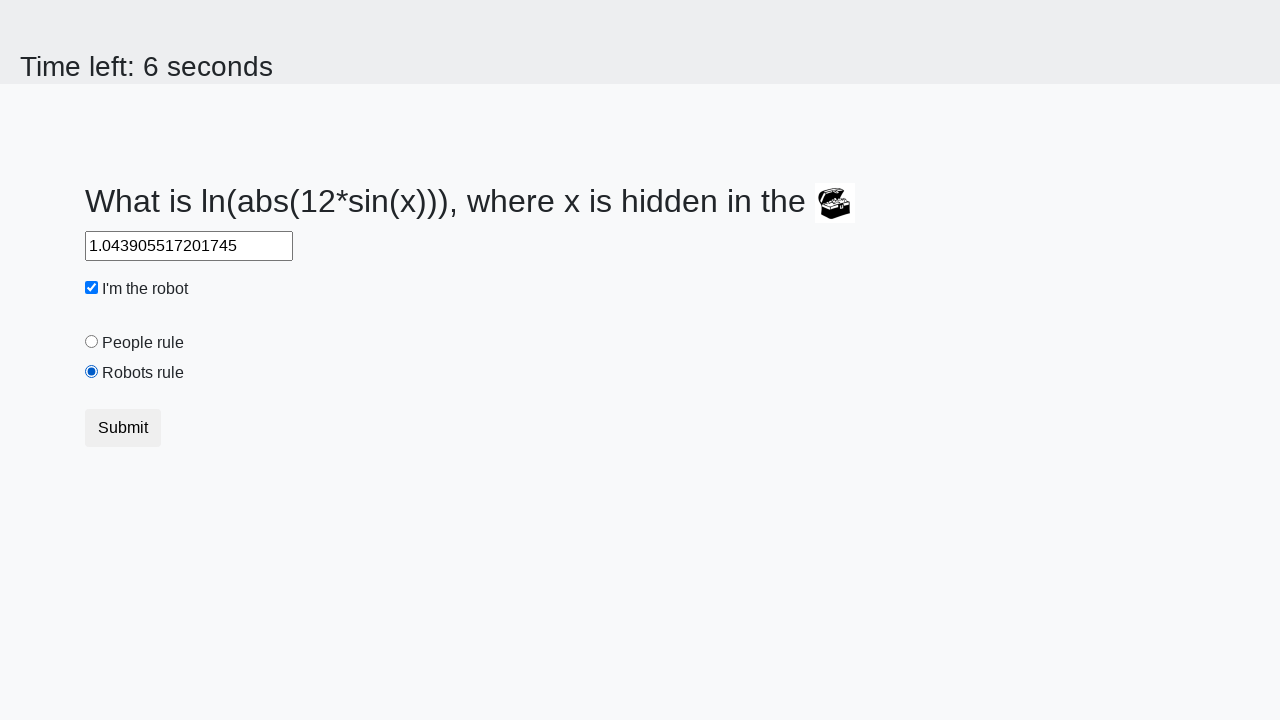

Submitted the form at (123, 428) on button[type="submit"]
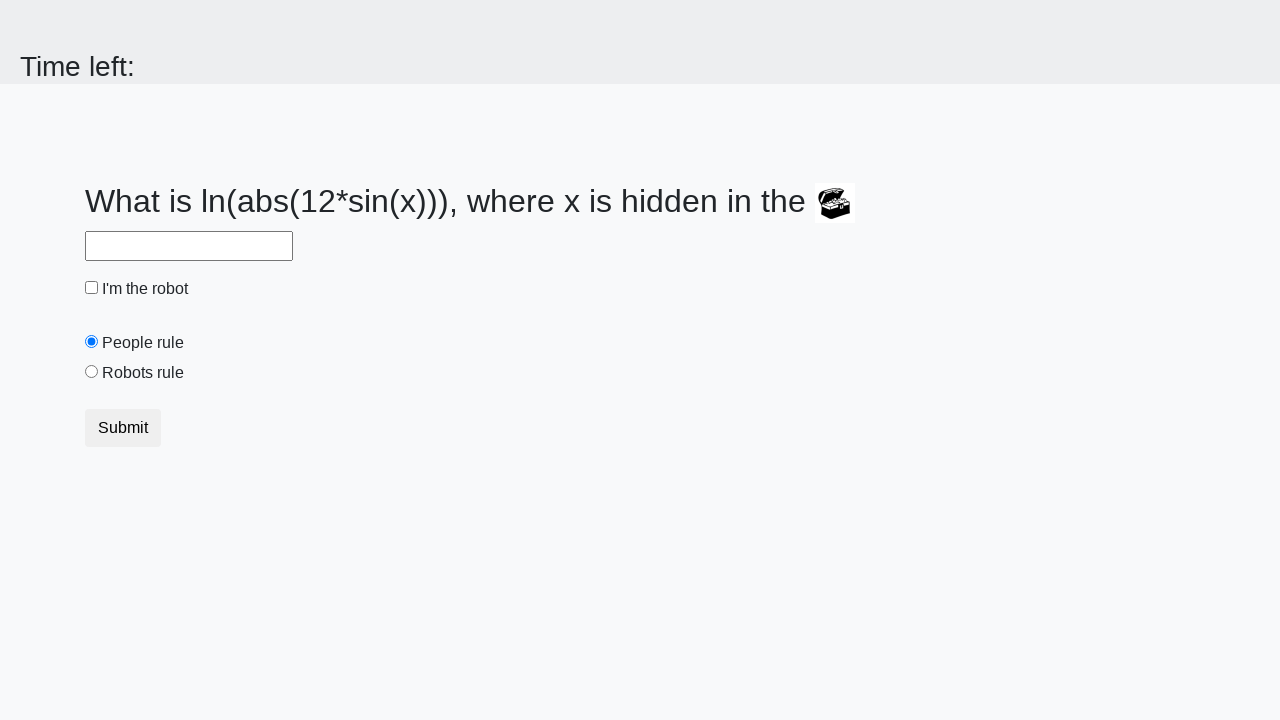

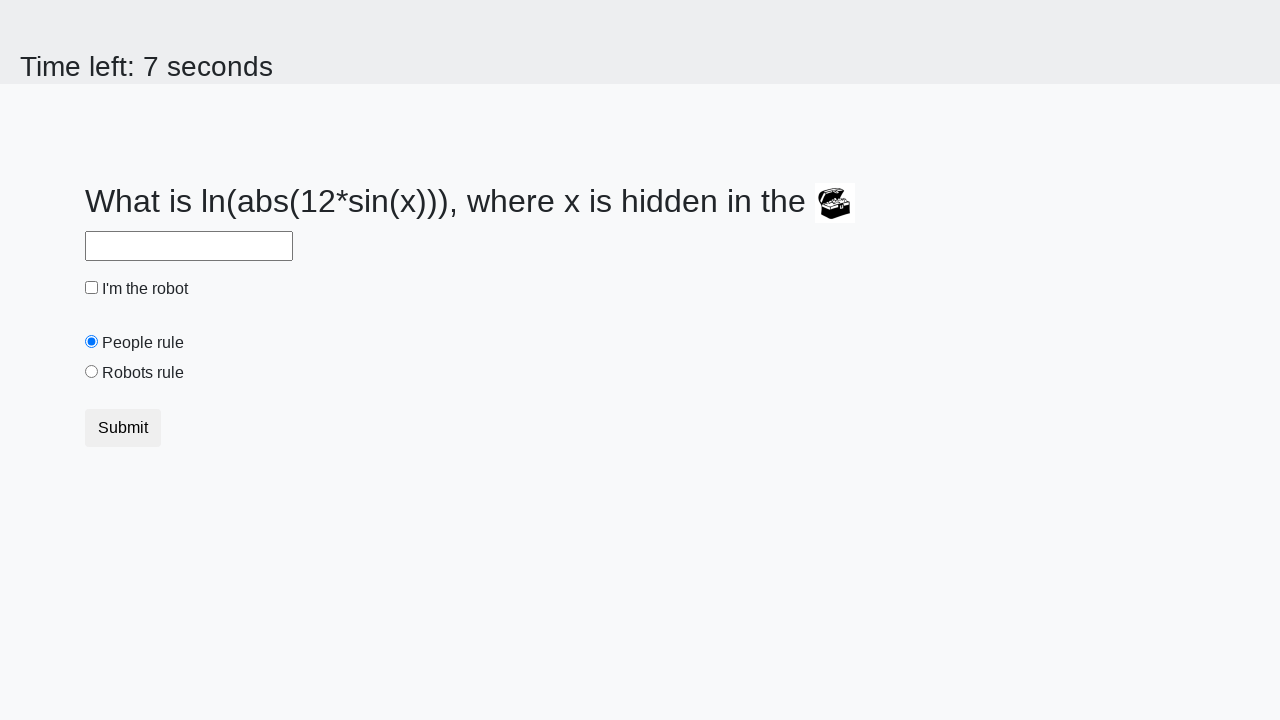